Opens nopCommerce demo site in the first window, then opens a new browser window and navigates to OpenCart demo site

Starting URL: https://demo.nopcommerce.com

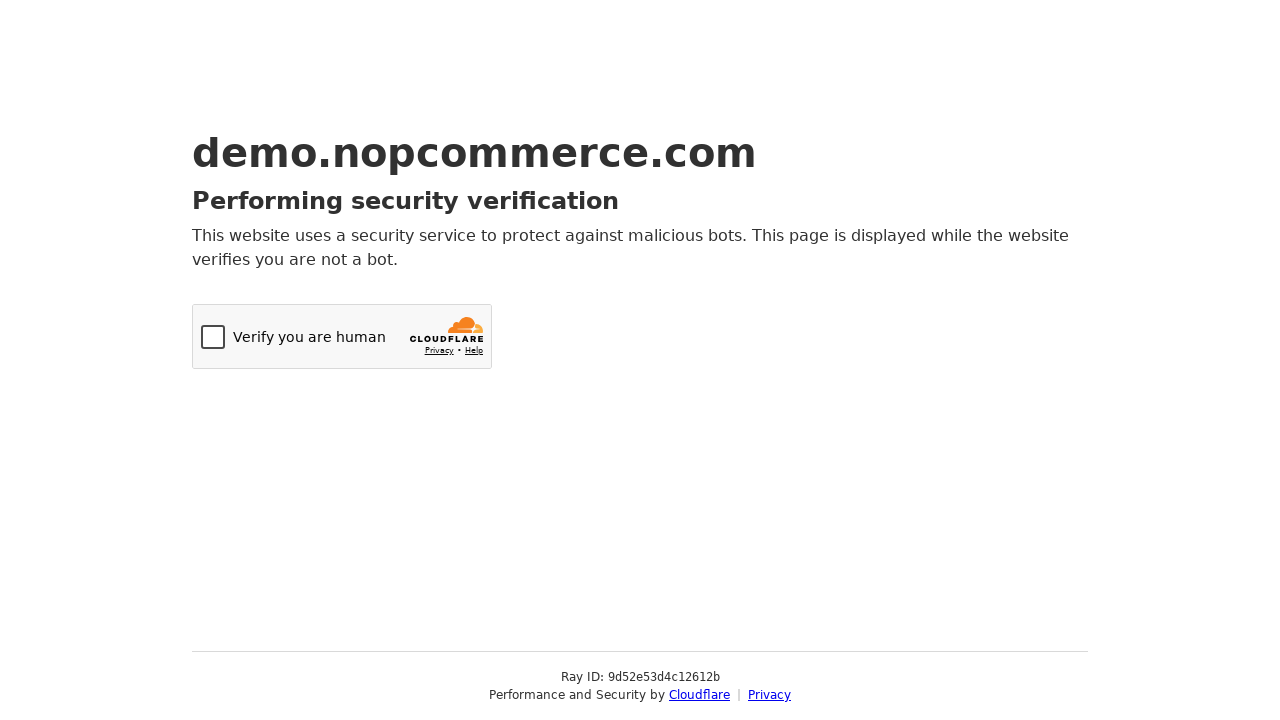

Opened a new browser window/tab
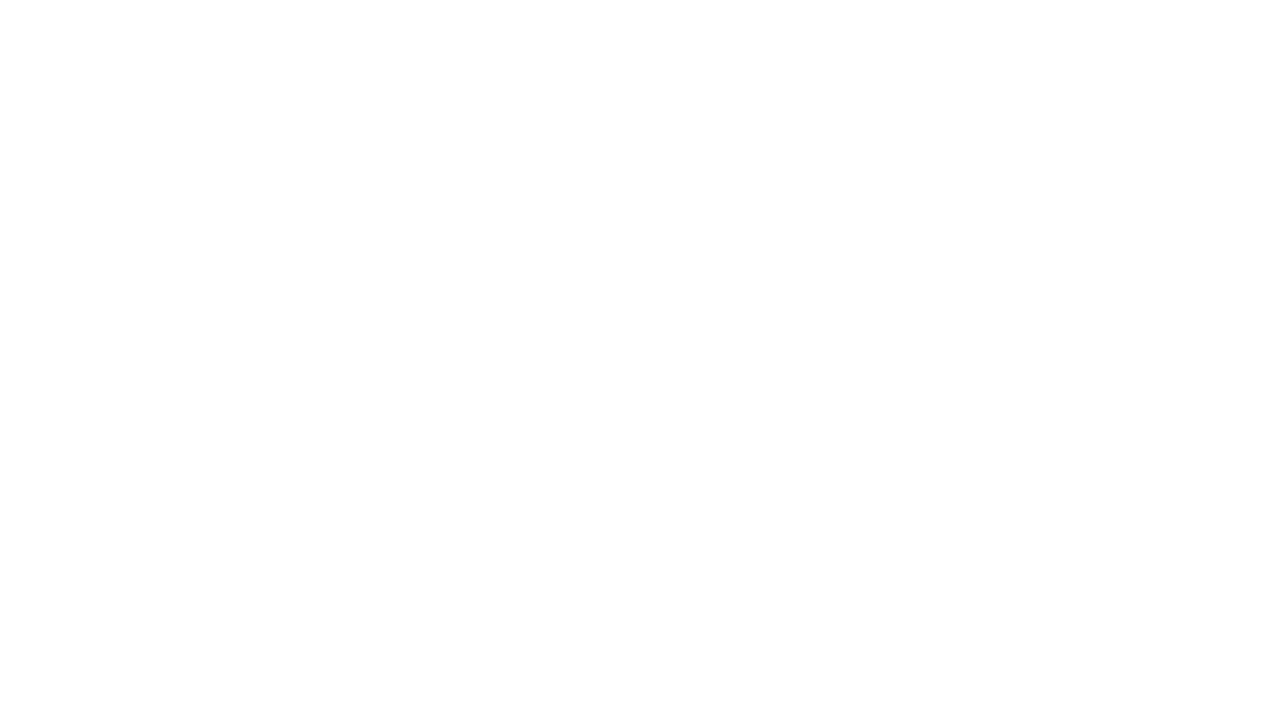

Navigated to OpenCart demo site in new window
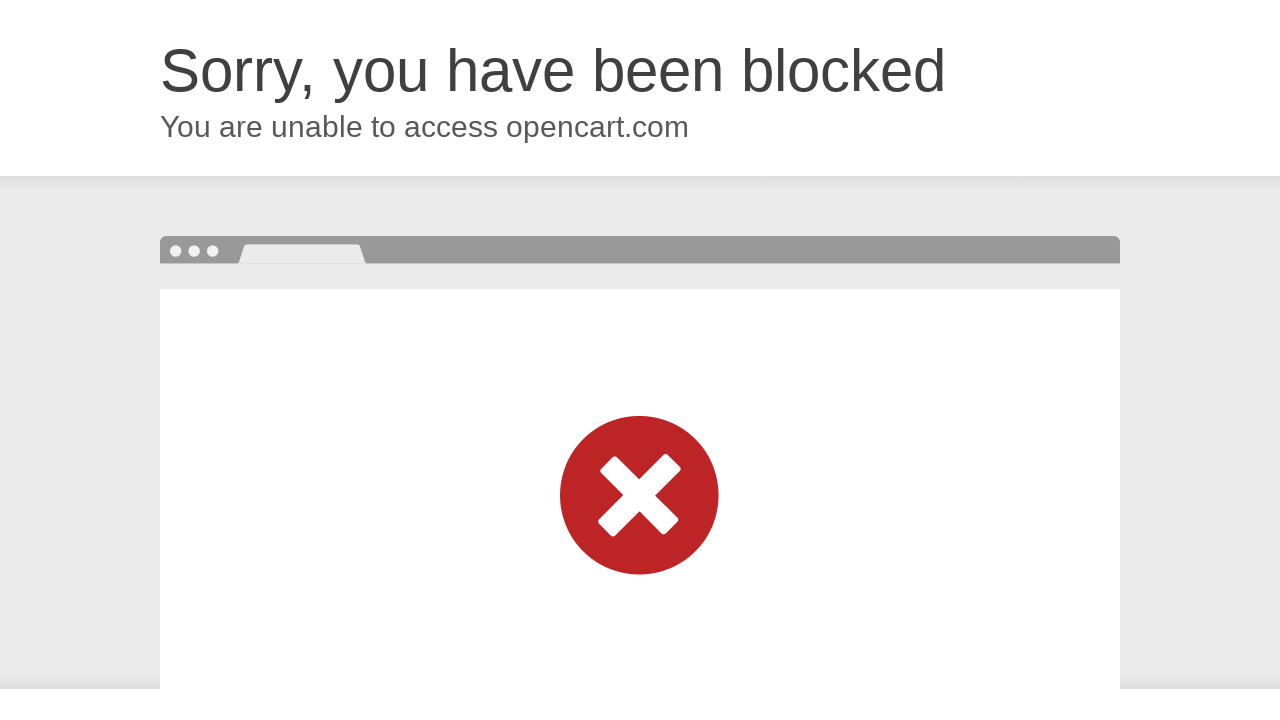

OpenCart demo site page fully loaded (domcontentloaded)
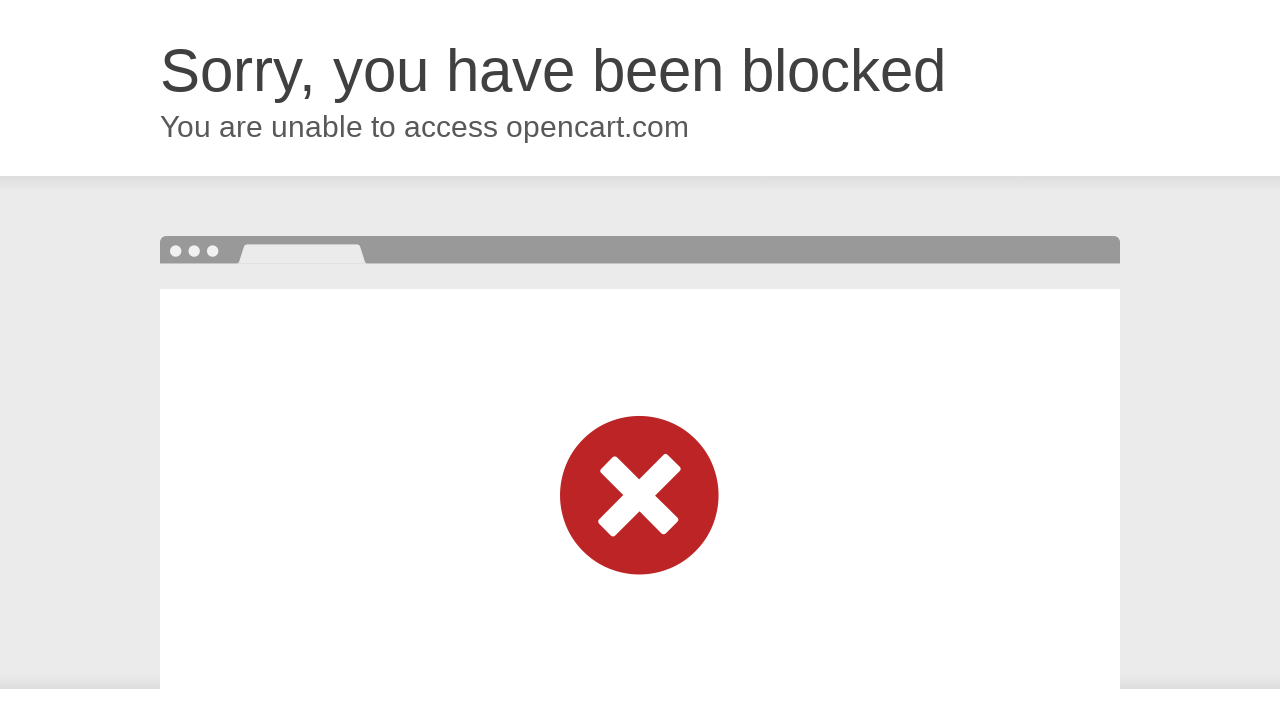

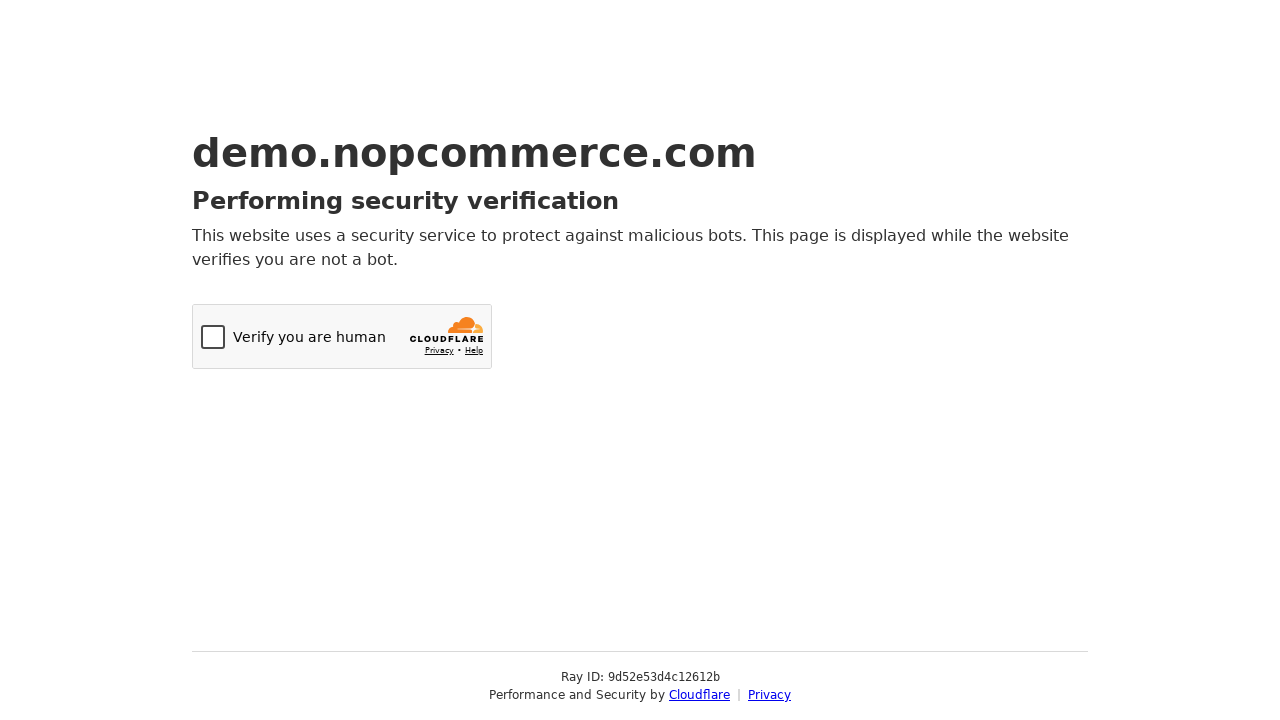